Tests navigation to the CMS portal and clicks on the "New User Registration" link to verify the link works and navigation occurs

Starting URL: https://portal.cms.gov/portal/

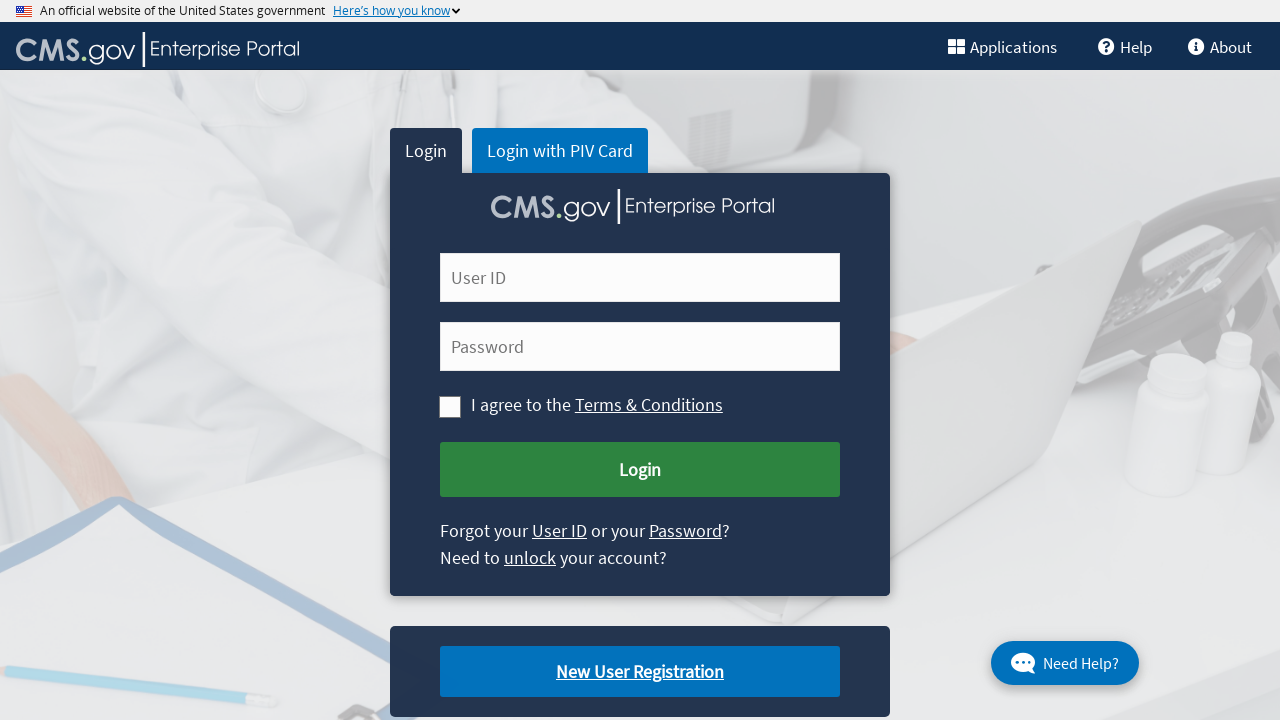

Clicked on 'New User Registration' link at (640, 672) on xpath=//a[text()='New User Registration']
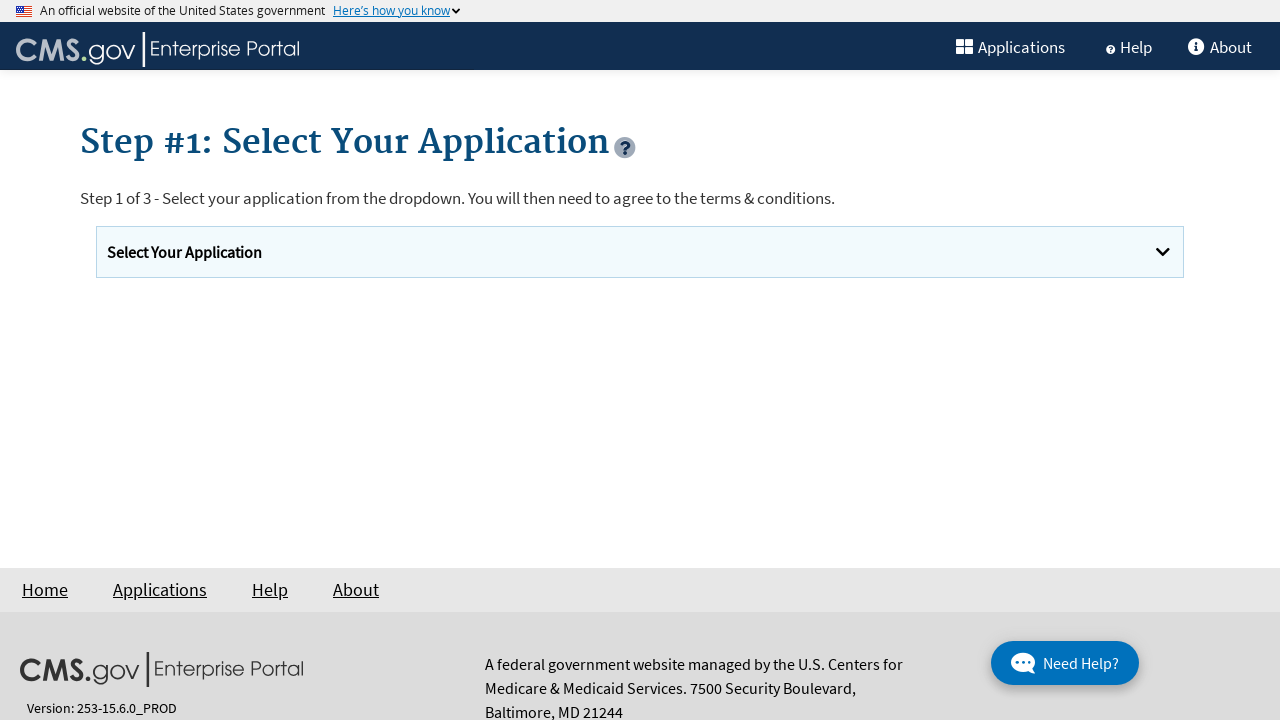

Waited for page navigation to complete (networkidle)
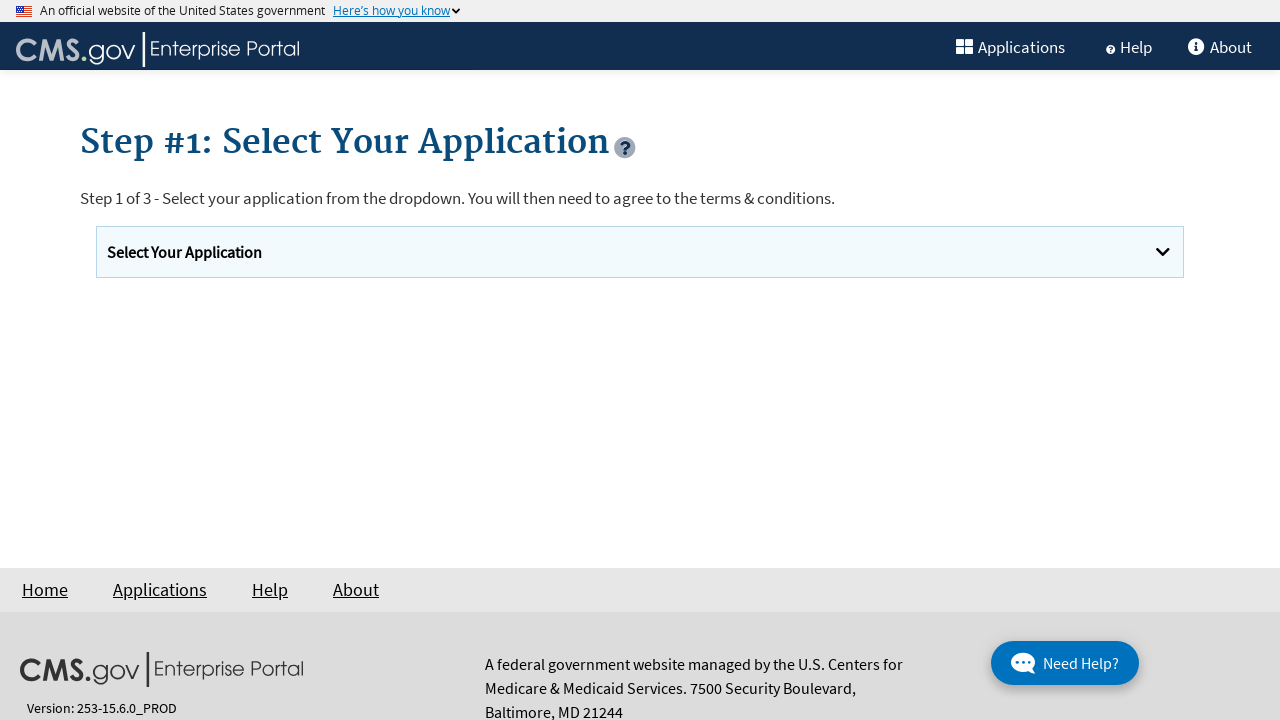

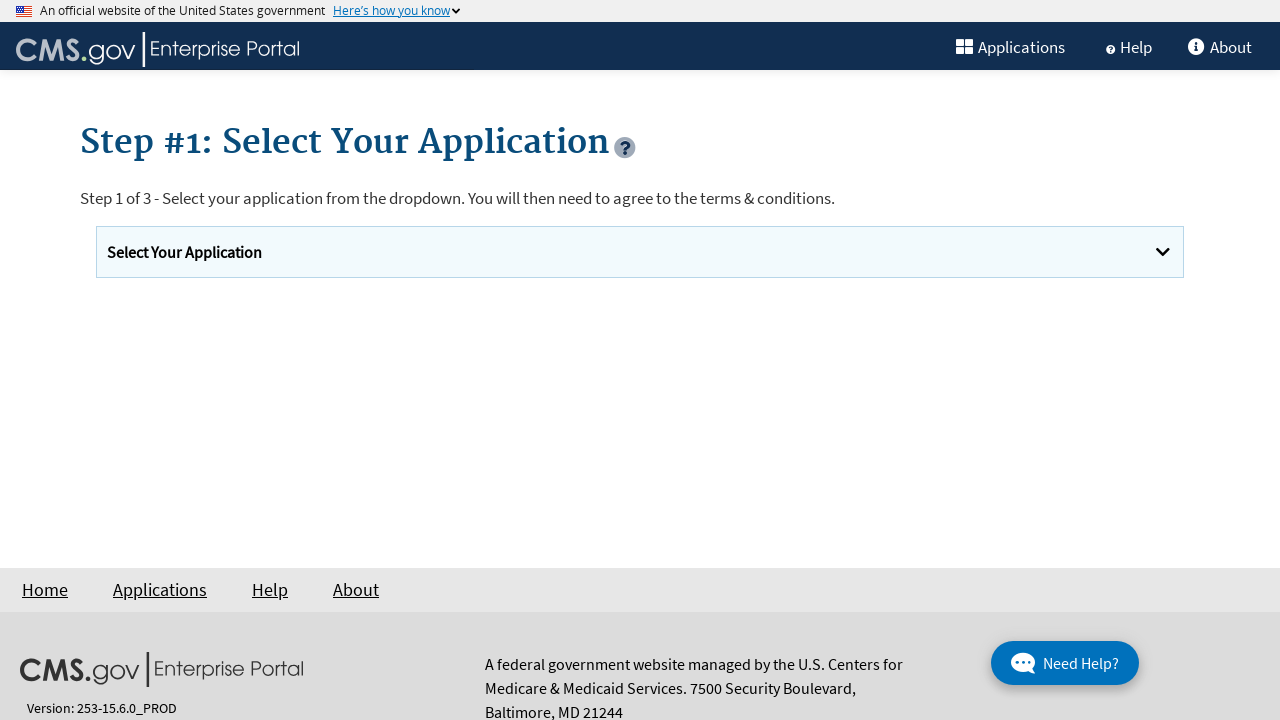